Tests checkbox functionality by clicking on checkboxes to ensure they can be selected. The script checks if each checkbox is selected and clicks it if not.

Starting URL: https://the-internet.herokuapp.com/checkboxes

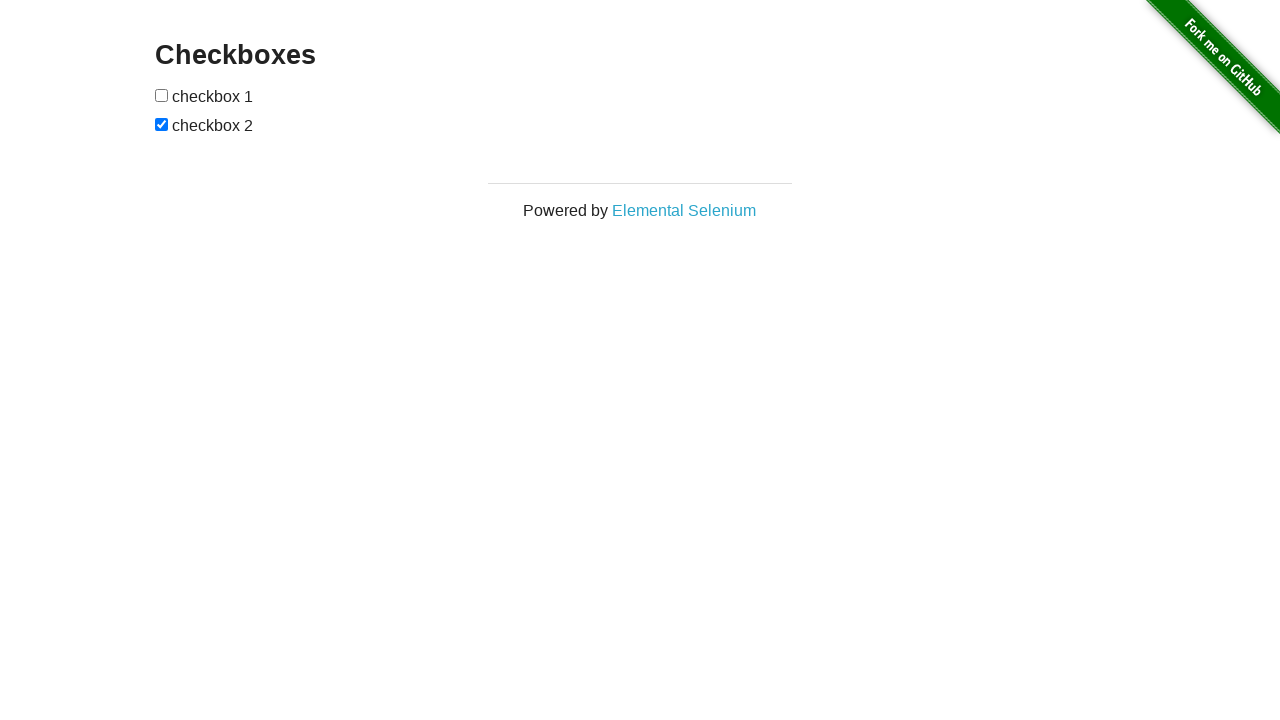

Waited for checkboxes to be visible
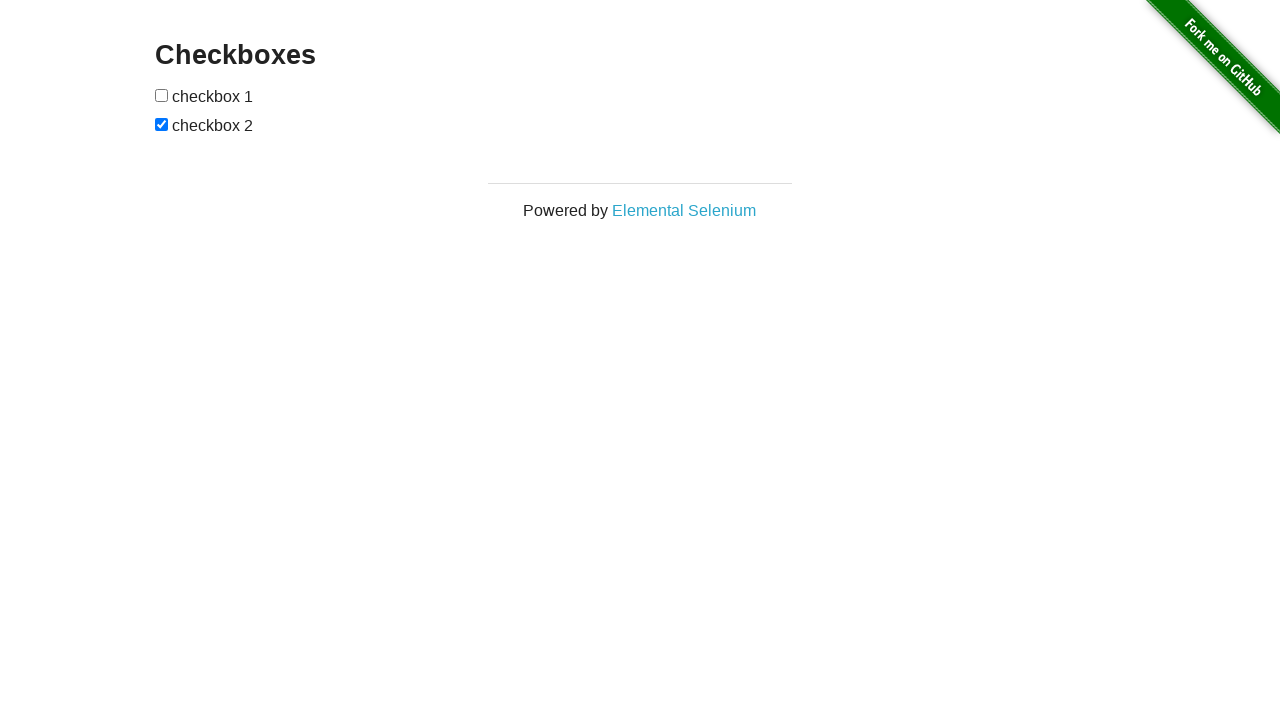

Located first checkbox
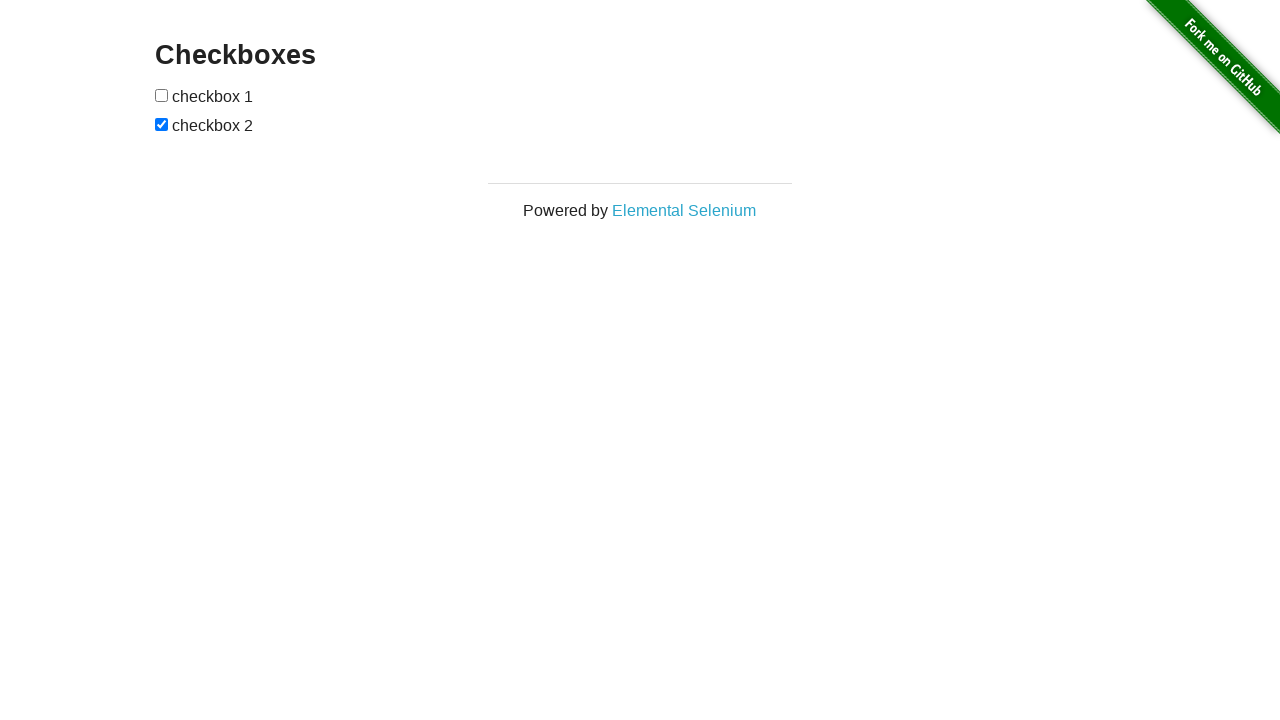

First checkbox was unchecked and clicked to select it at (162, 95) on (//input[@type='checkbox'])[1]
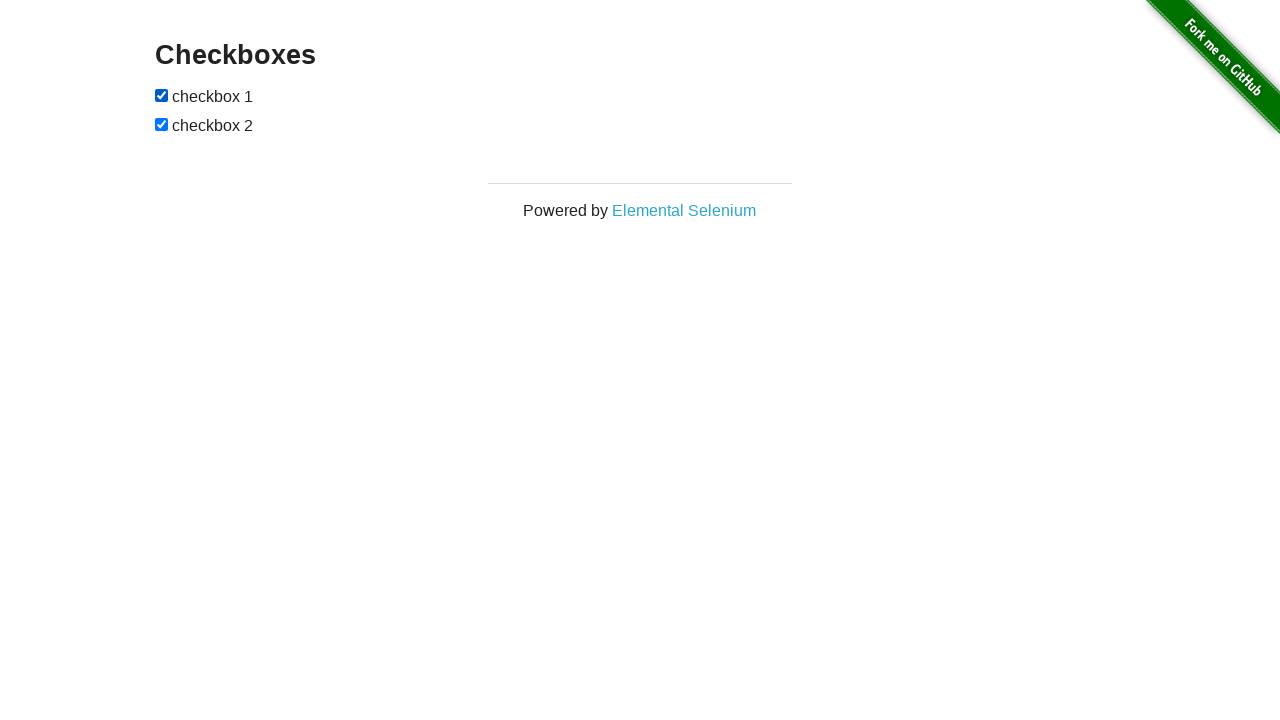

Located second checkbox
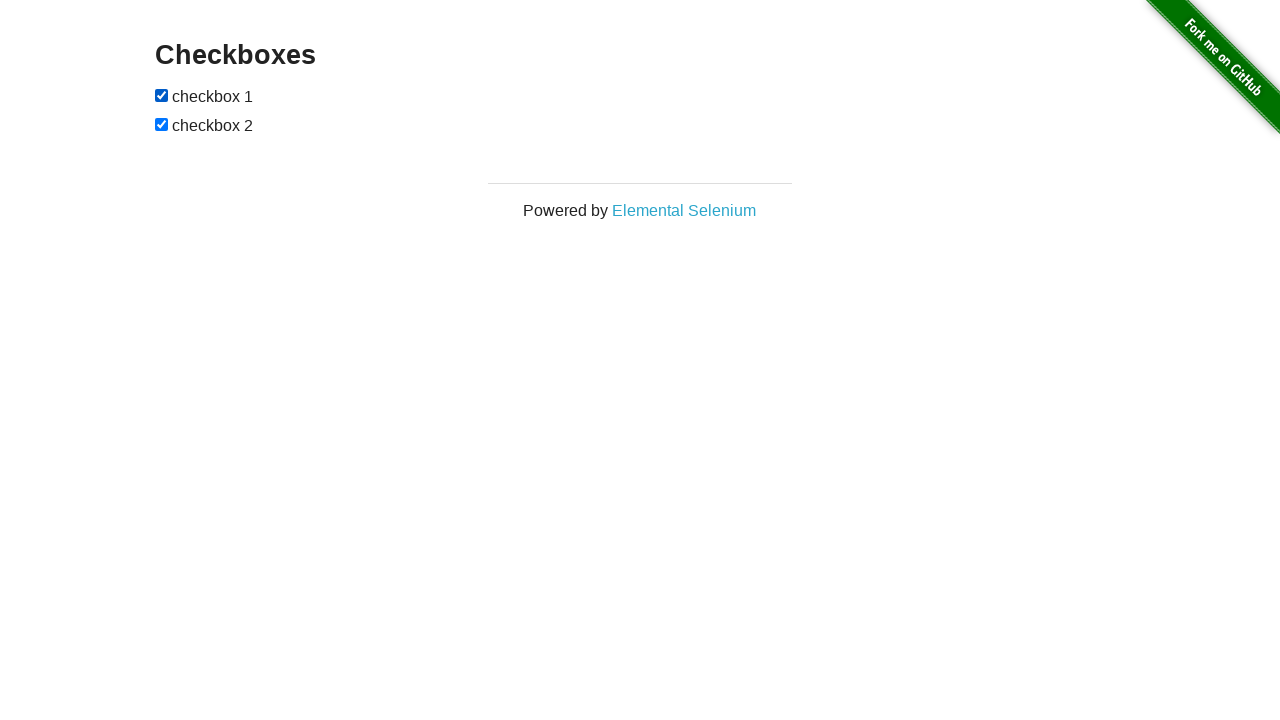

Second checkbox was already checked
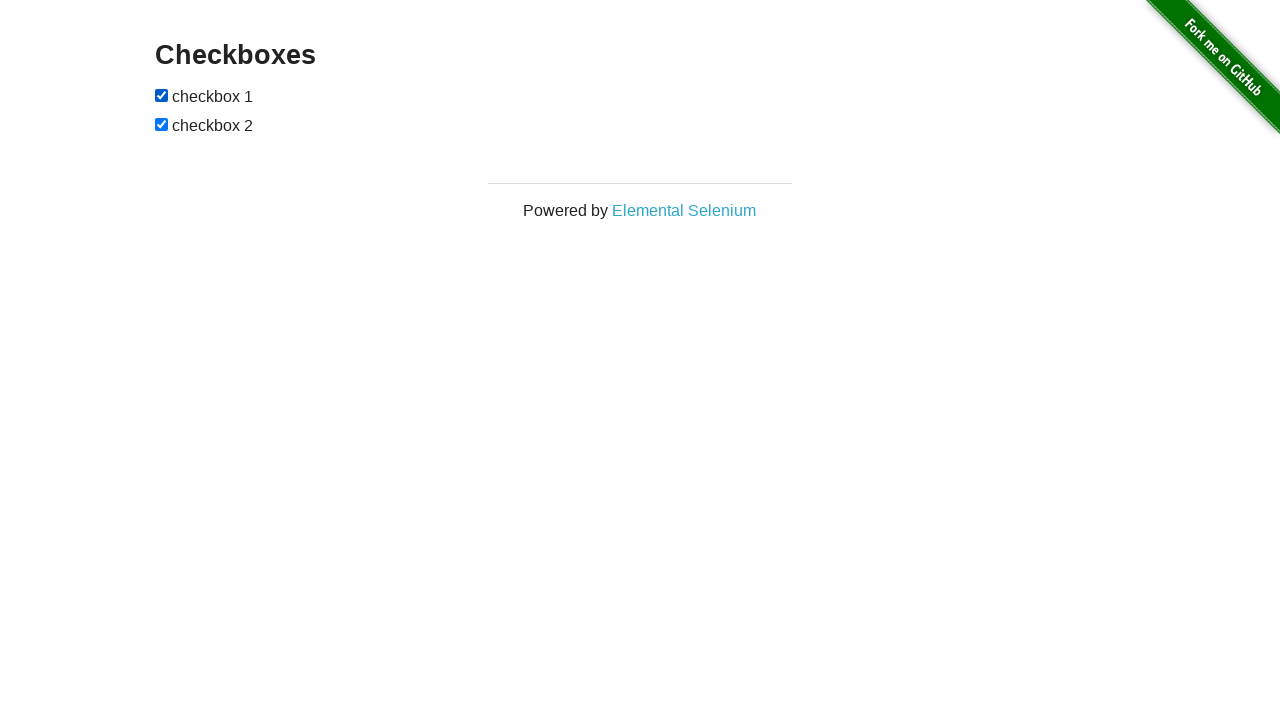

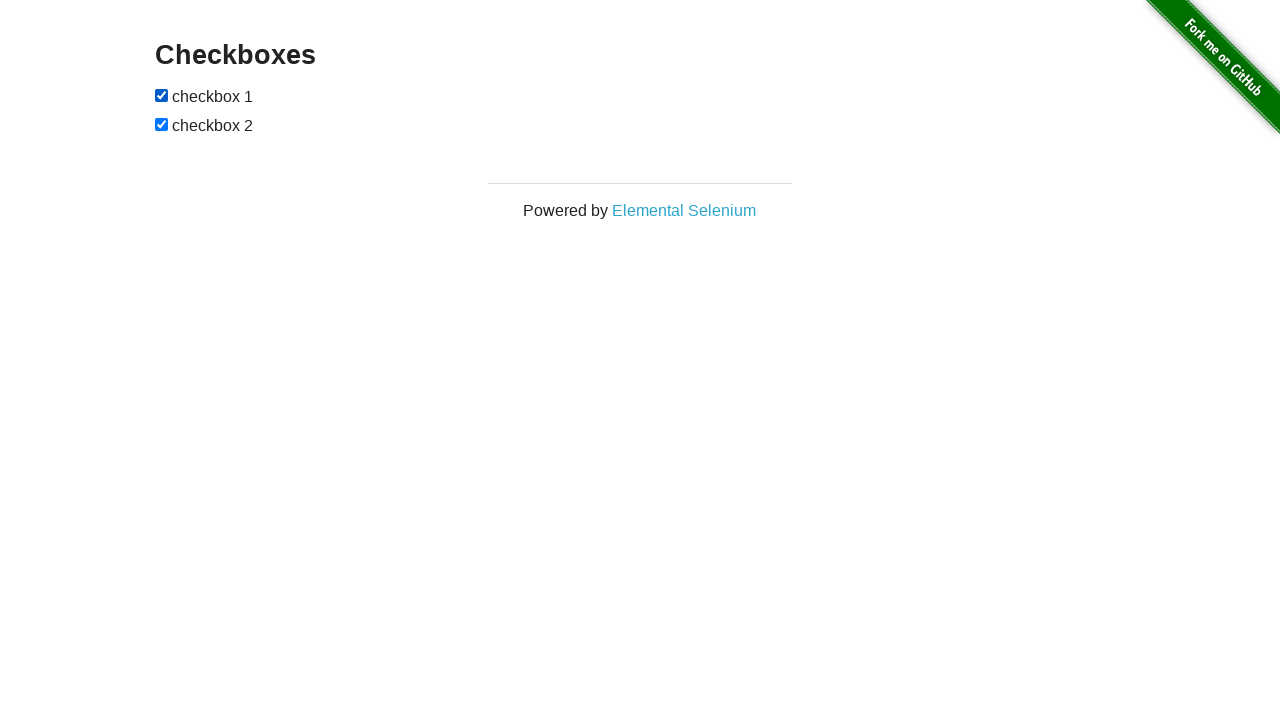